Tests alert handling functionality by triggering different types of alerts and accepting or dismissing them

Starting URL: https://rahulshettyacademy.com/AutomationPractice/

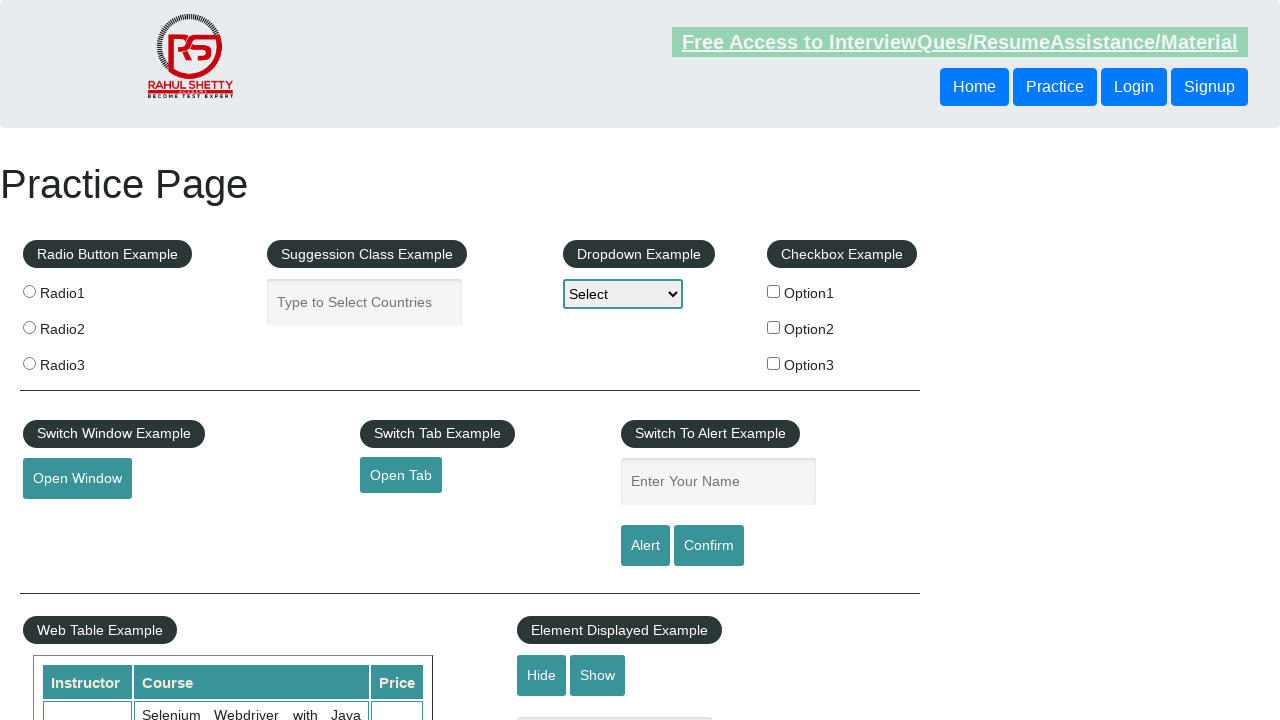

Filled name field with 'User' on #name
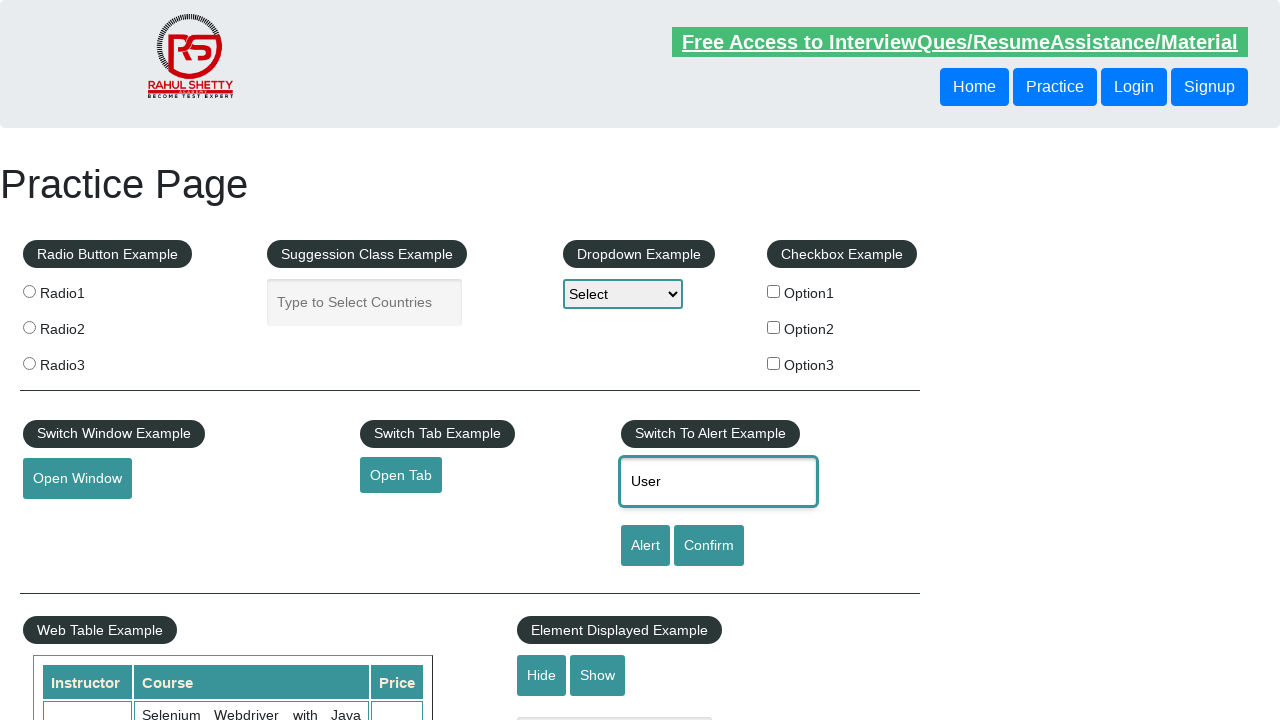

Clicked alert button to trigger alert at (645, 546) on #alertbtn
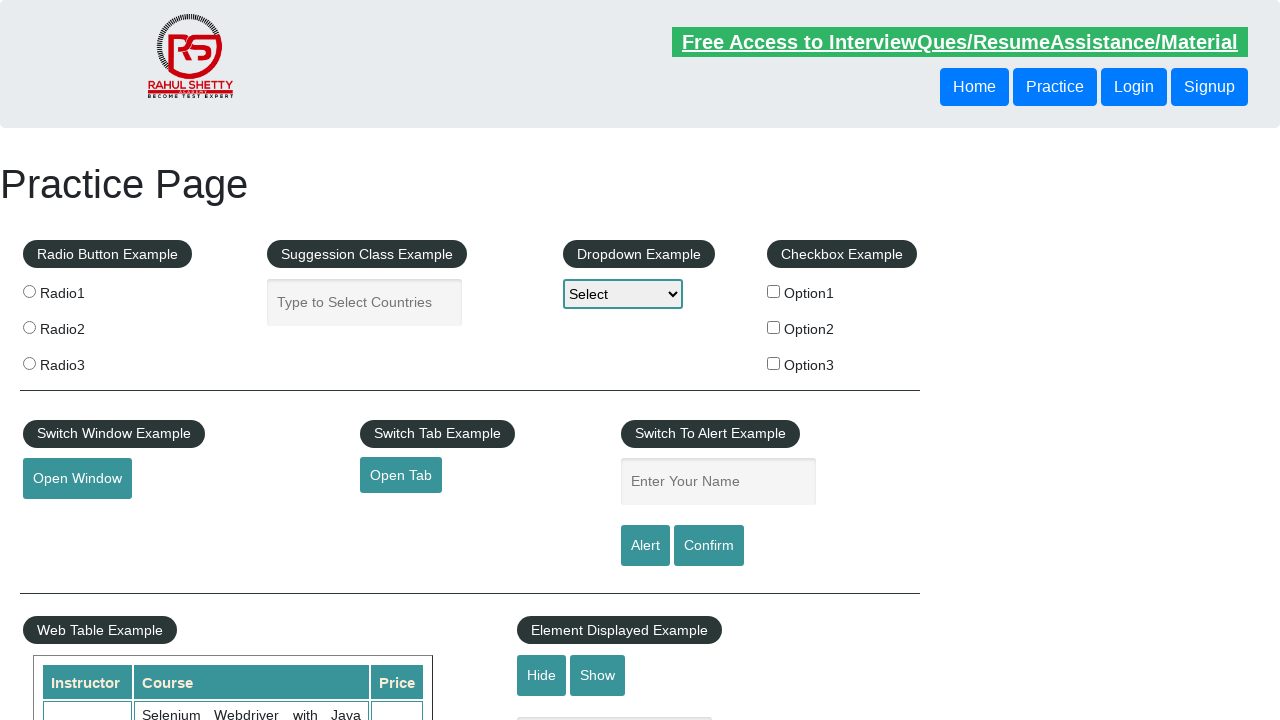

Set up dialog handler to accept alerts
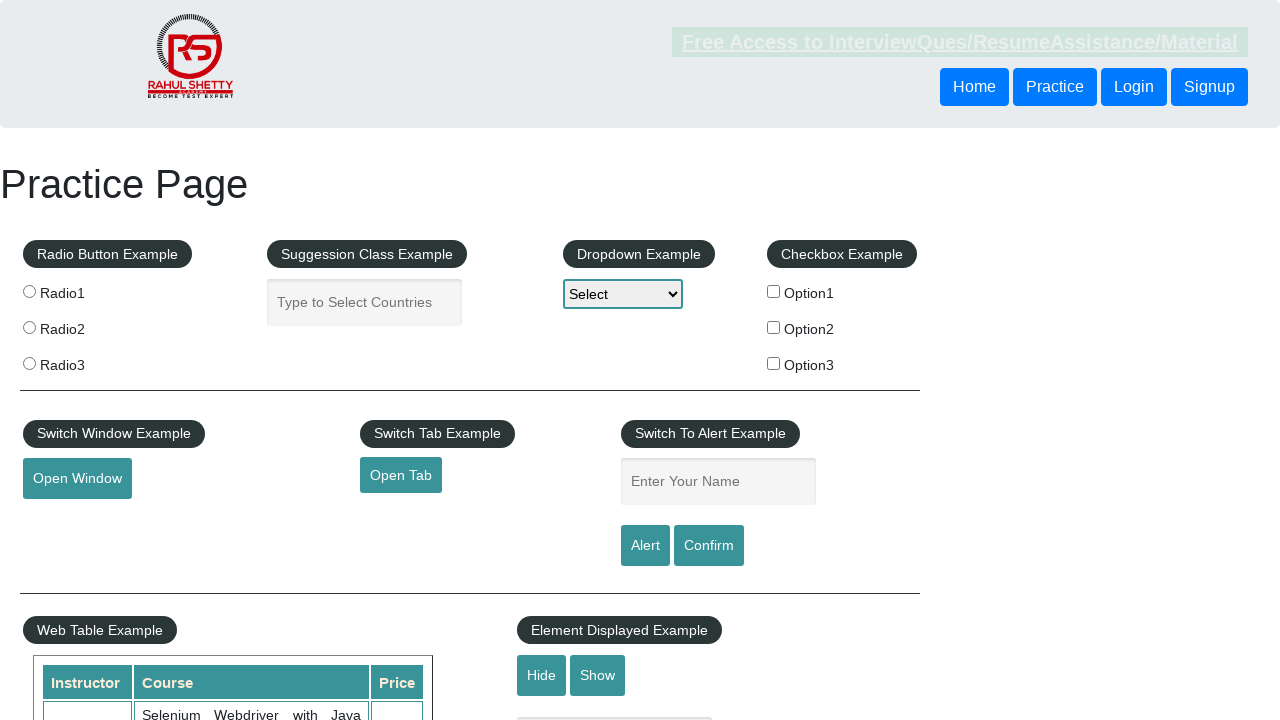

Clicked confirm button to trigger confirm dialog at (709, 546) on #confirmbtn
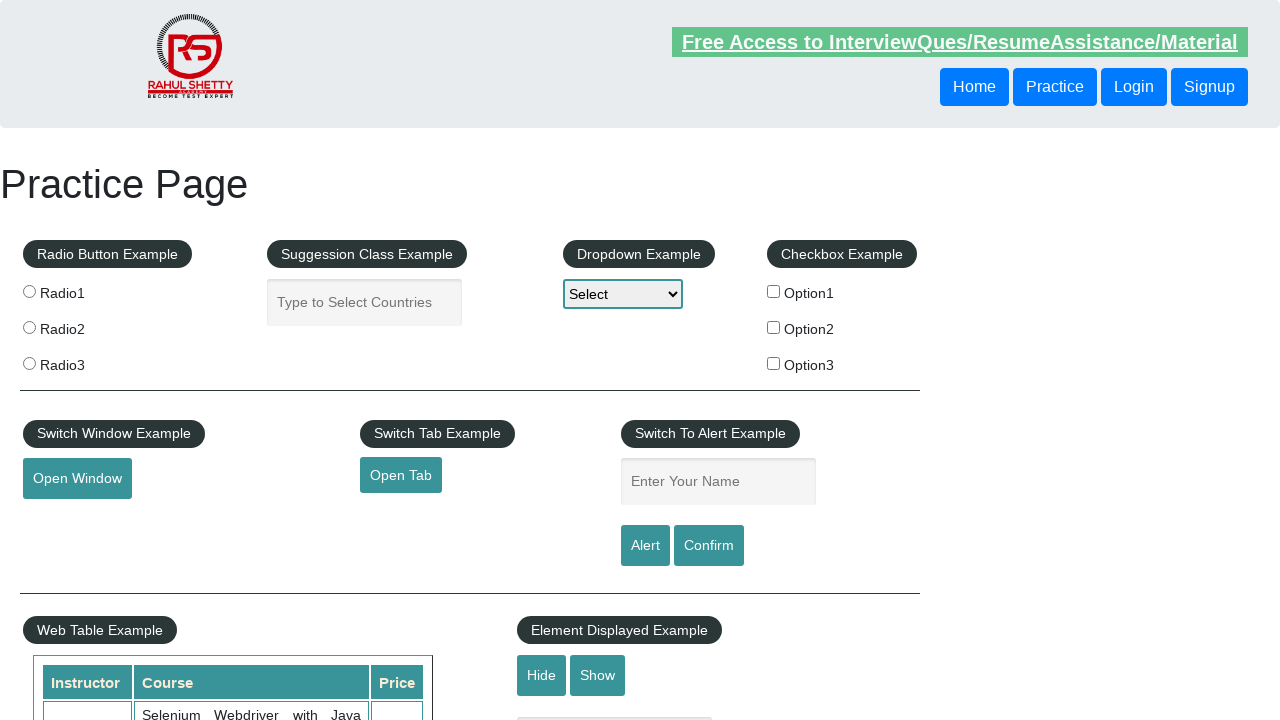

Set up dialog handler to dismiss confirm dialogs
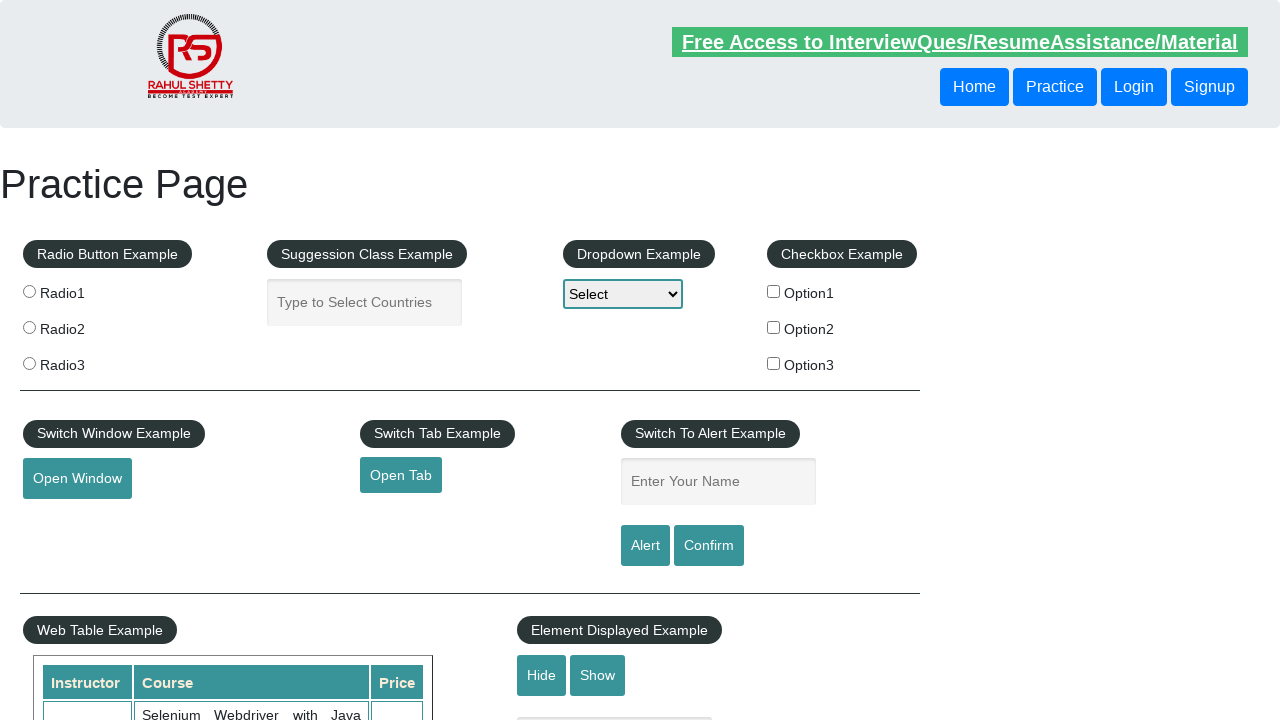

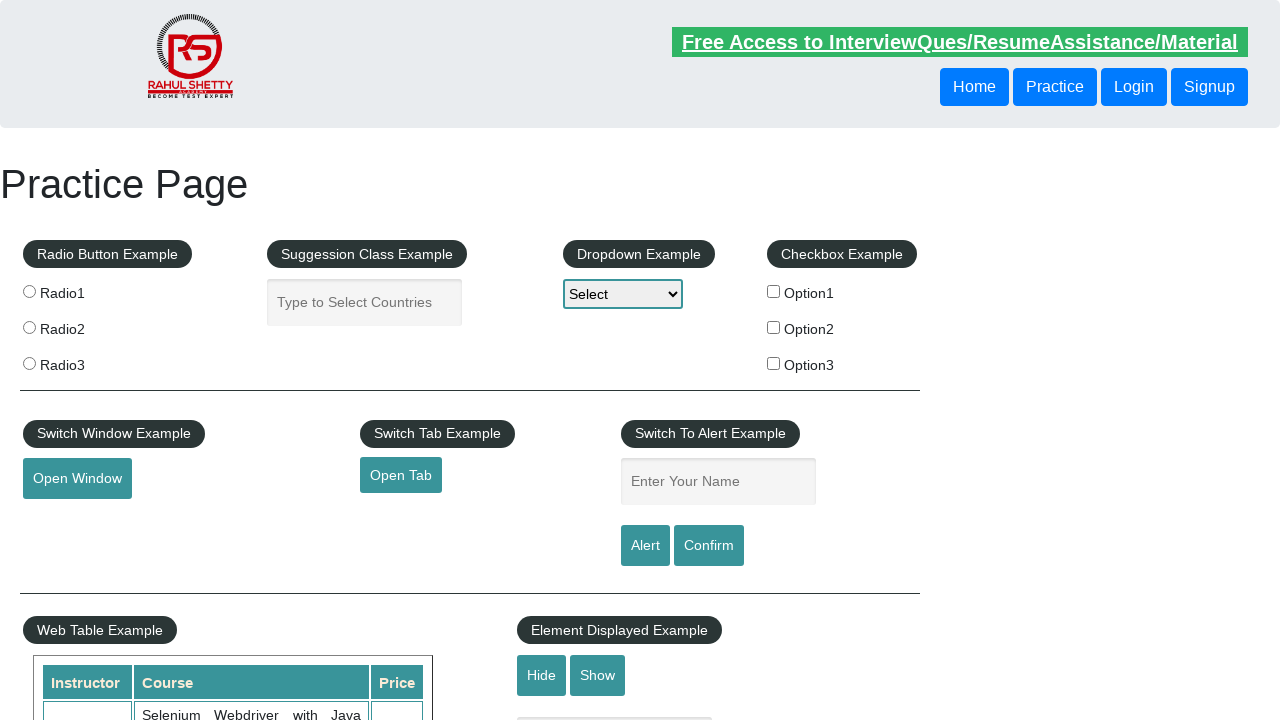